Tests email validation on the registration page by entering various invalid email formats and verifying that an "Email invalid!" error message appears.

Starting URL: http://training.skillo-bg.com:4200/posts/all

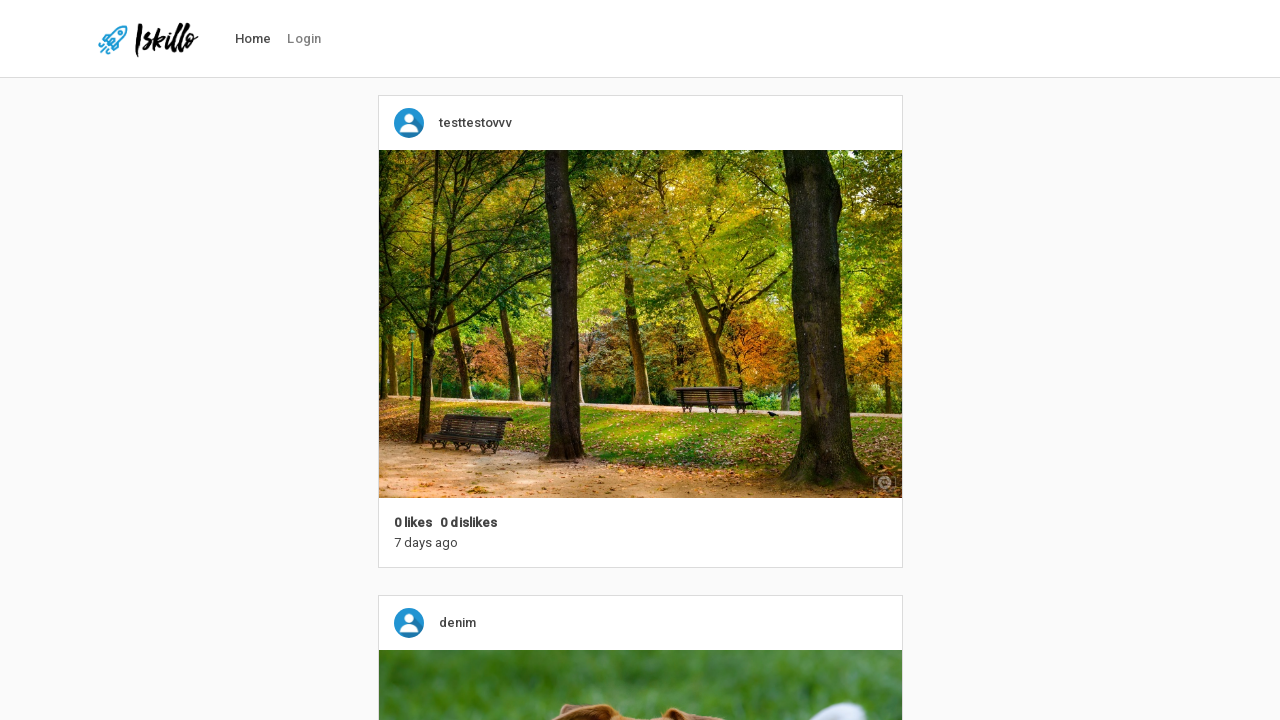

Clicked Login button in navigation at (304, 39) on #nav-link-login
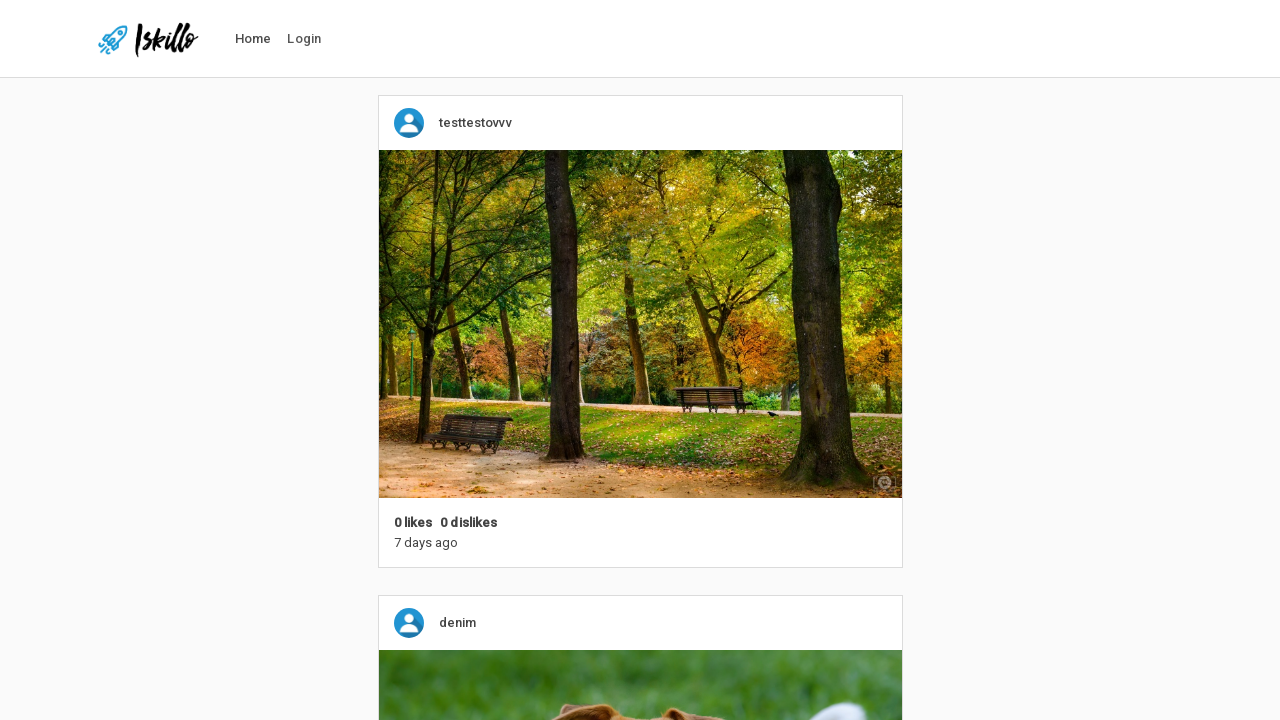

Login page loaded
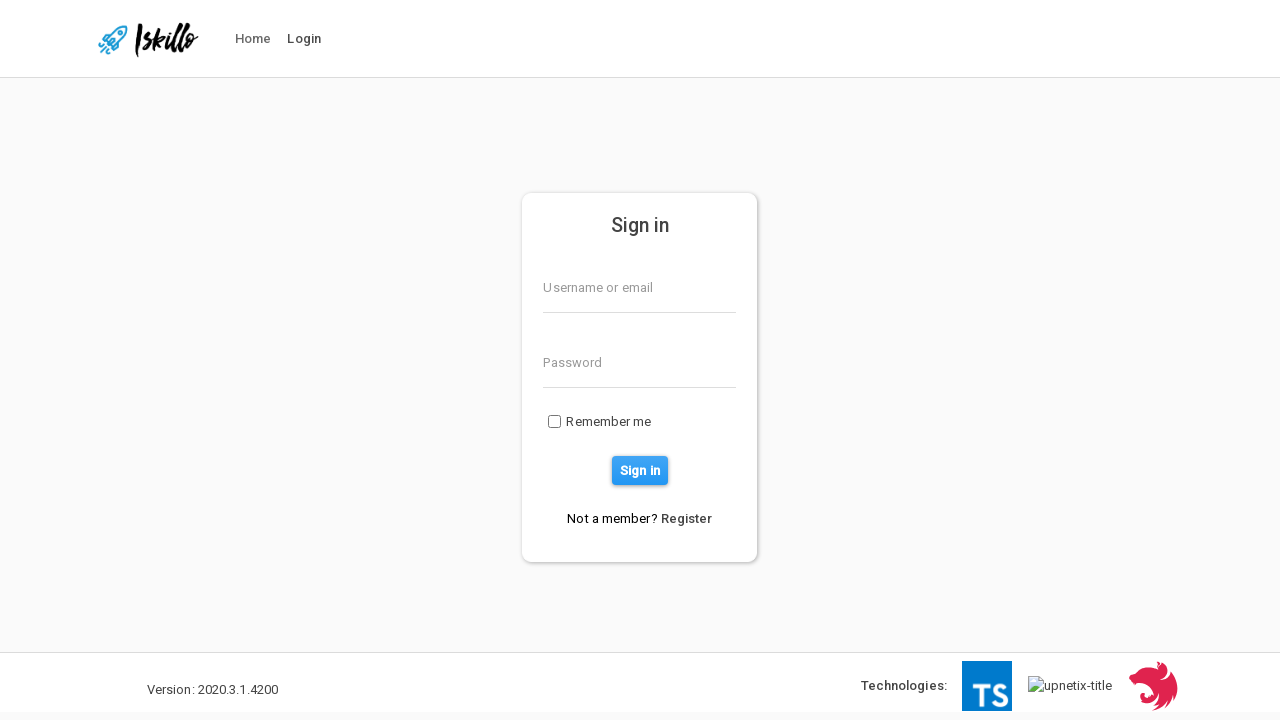

Clicked Register link at (687, 518) on p > a[href]
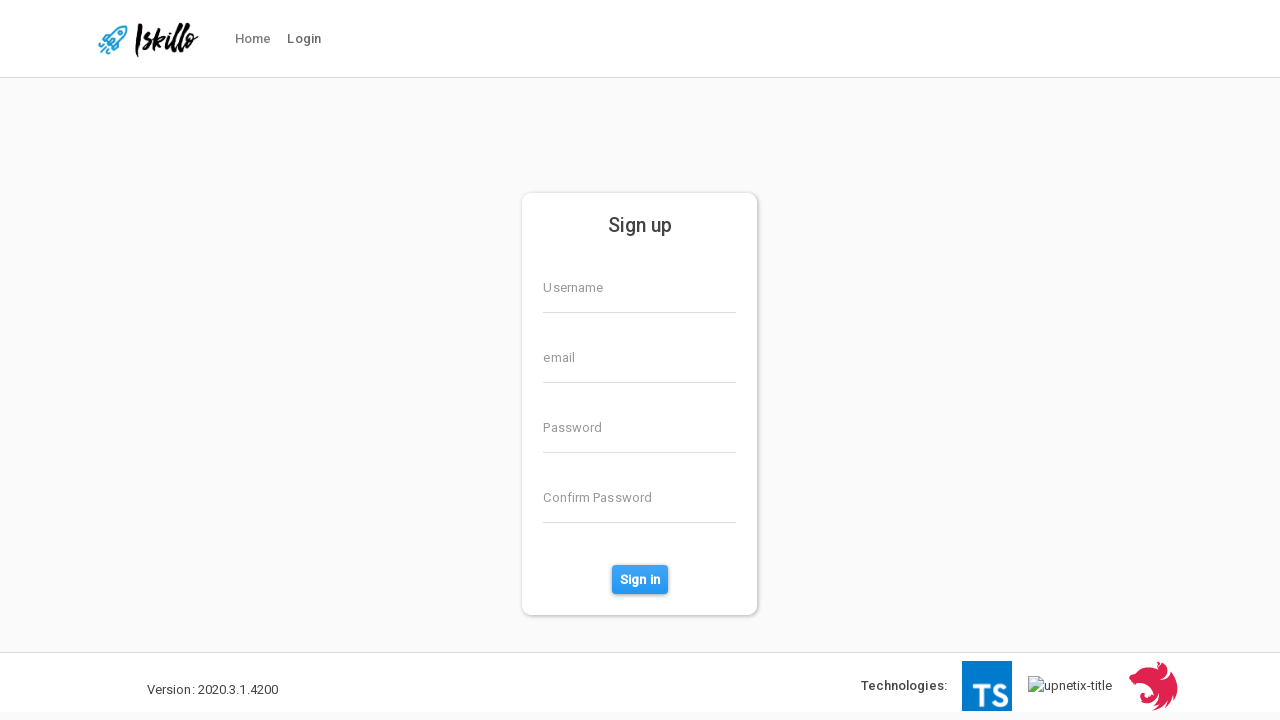

Registration page loaded
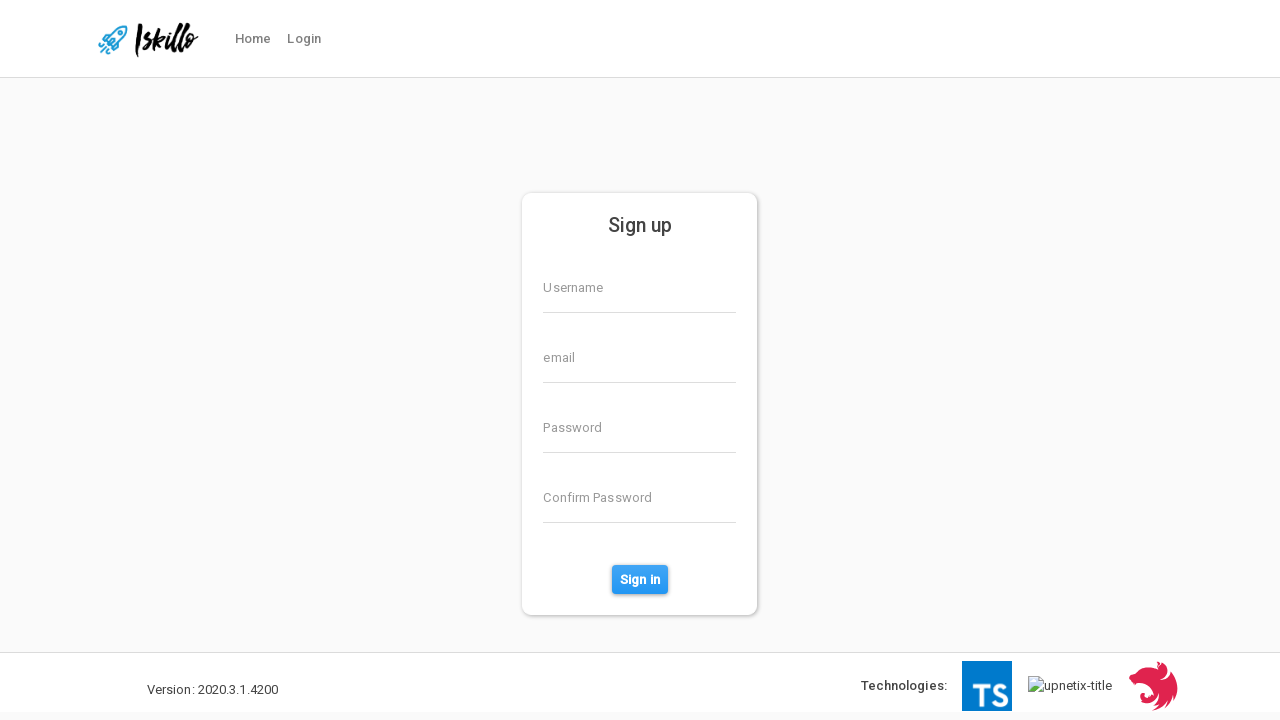

Clicked on email field at (640, 357) on input[formcontrolname='email']
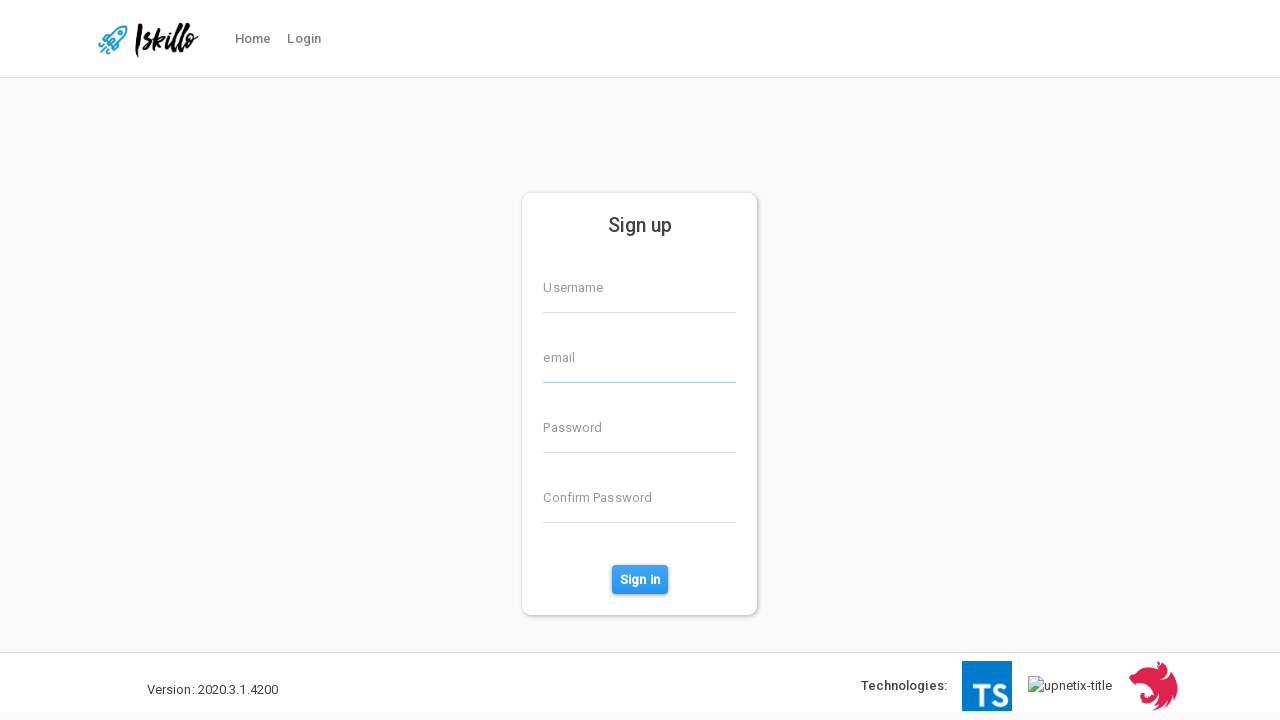

Entered invalid email format 'abv@gmail.' into email field on input[formcontrolname='email']
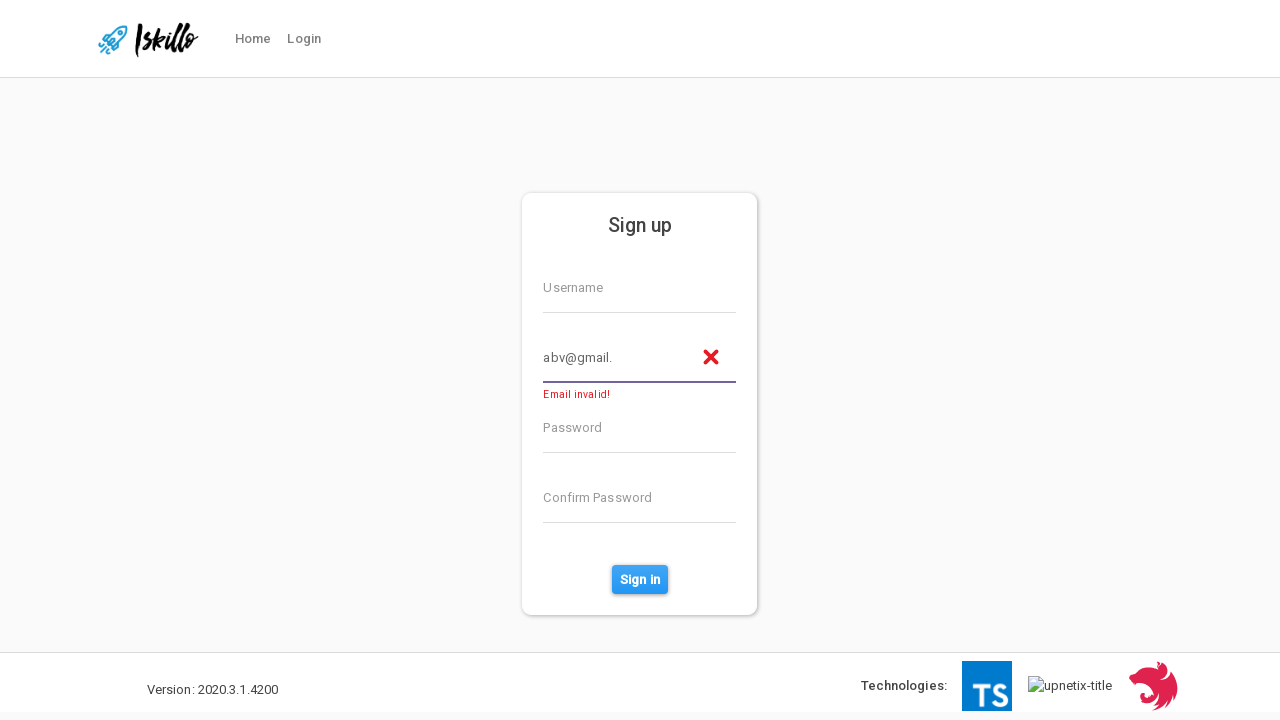

Email invalid error message appeared
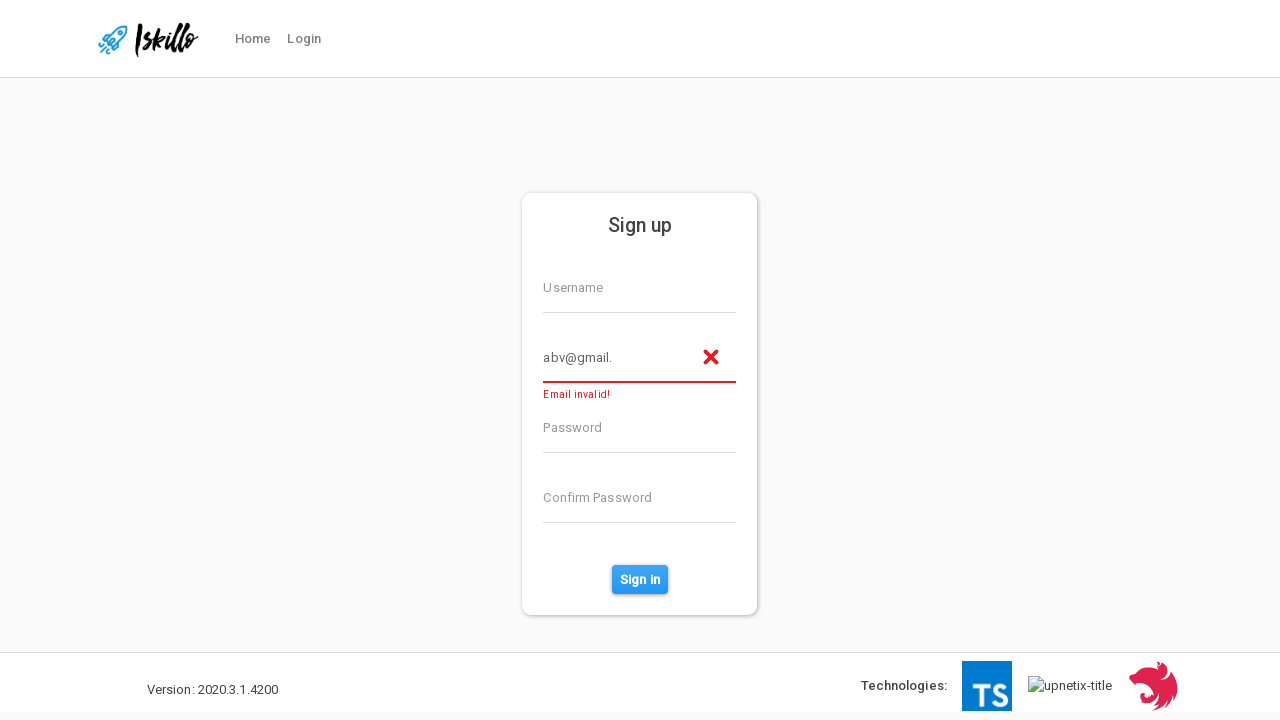

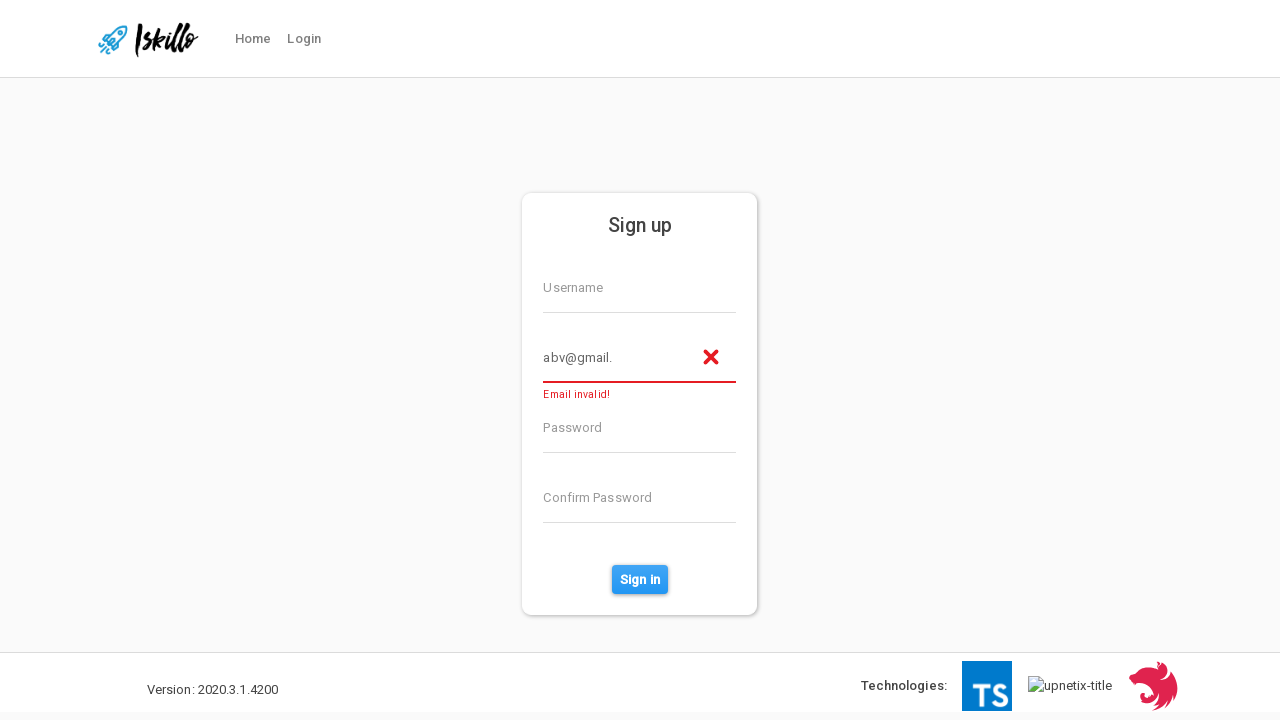